Tests color picker element by verifying it is displayed and has default color value

Starting URL: https://bonigarcia.dev/selenium-webdriver-java/web-form.html

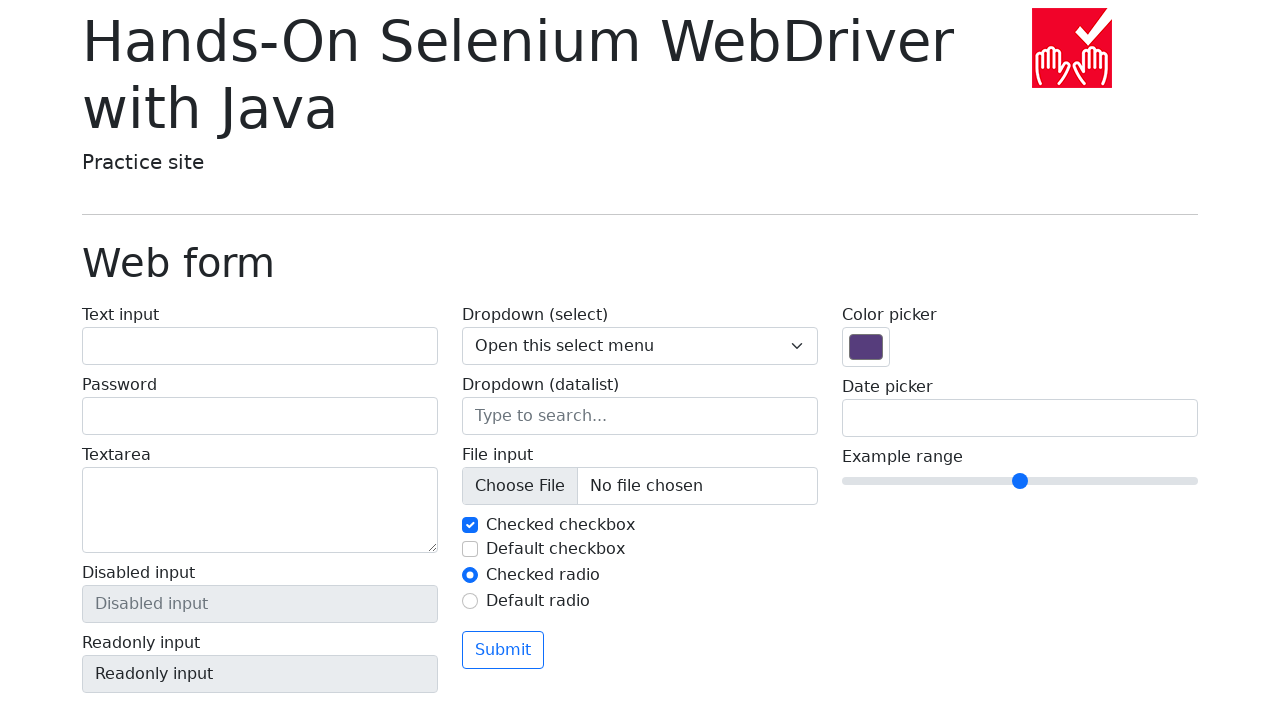

Navigated to web form page
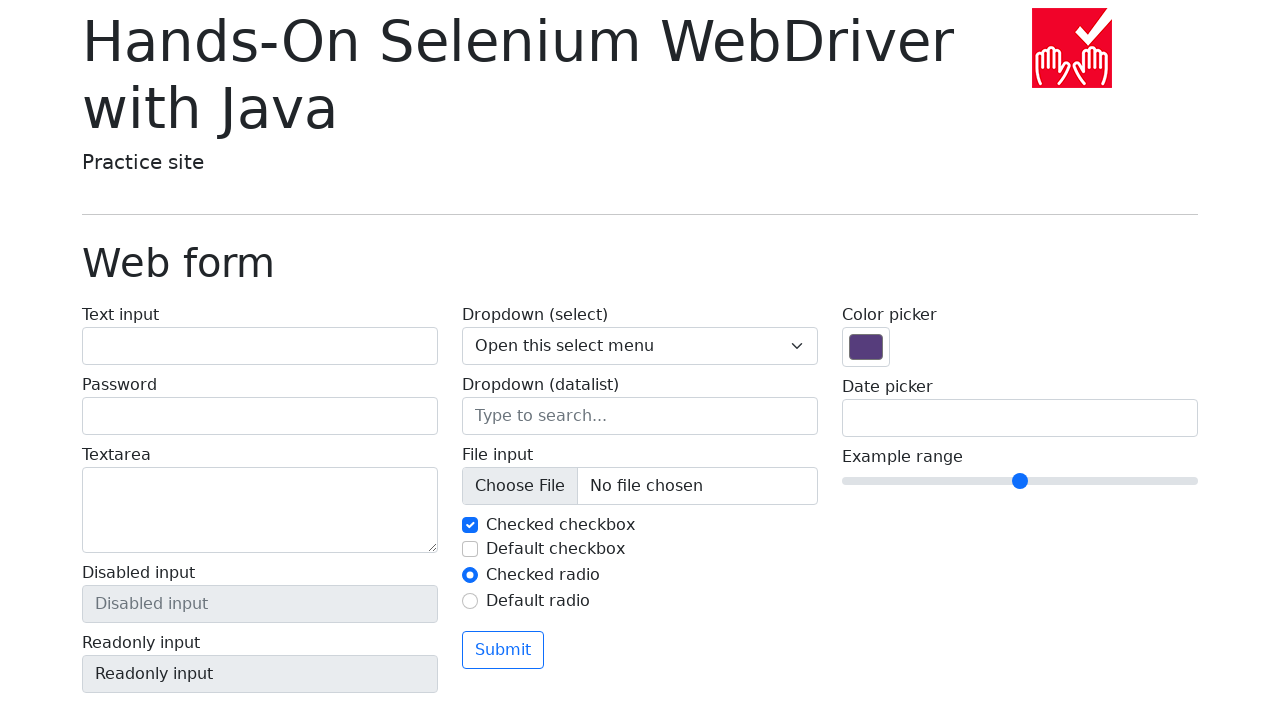

Clicked on color picker element at (866, 347) on input[name='my-colors']
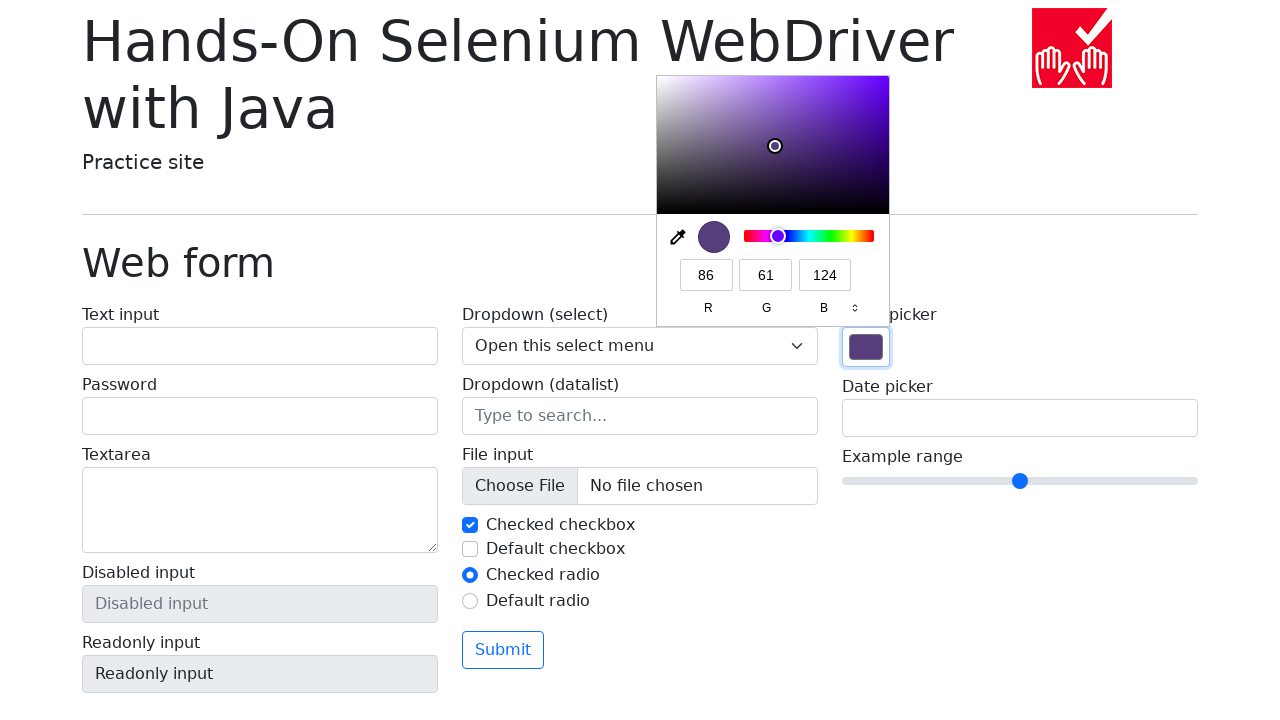

Verified color picker is visible
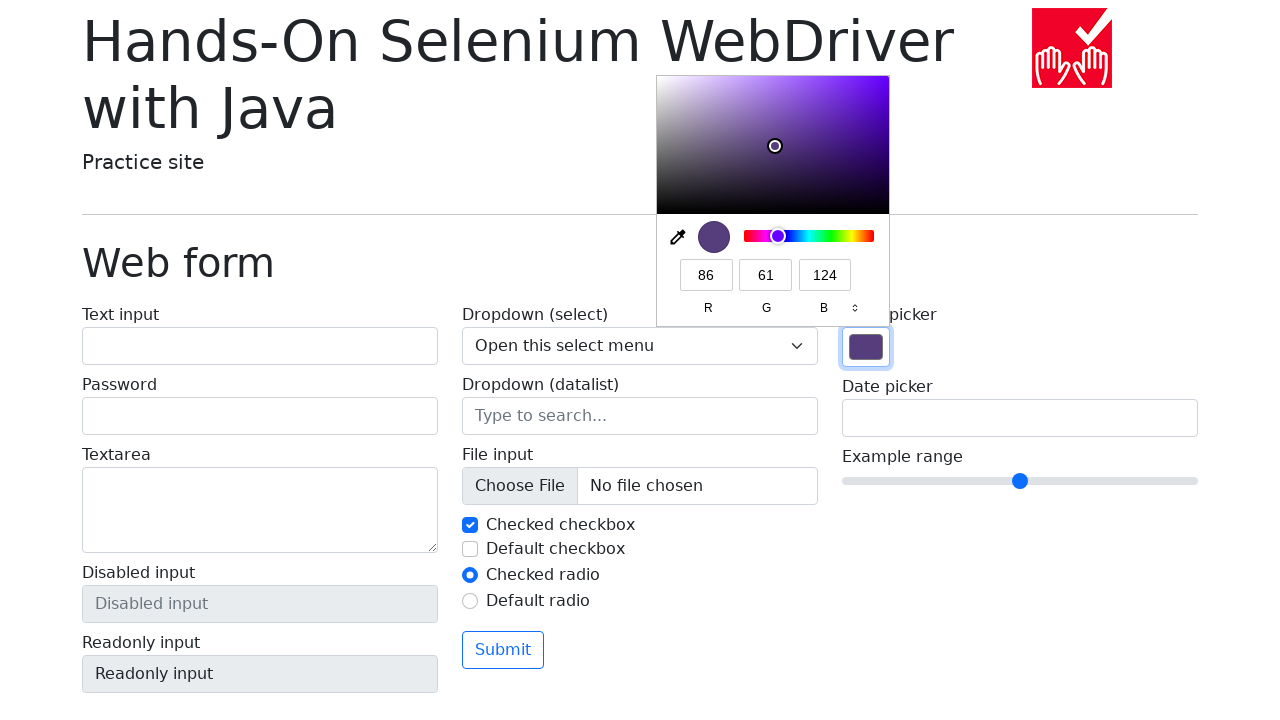

Verified color picker has default value #563d7c
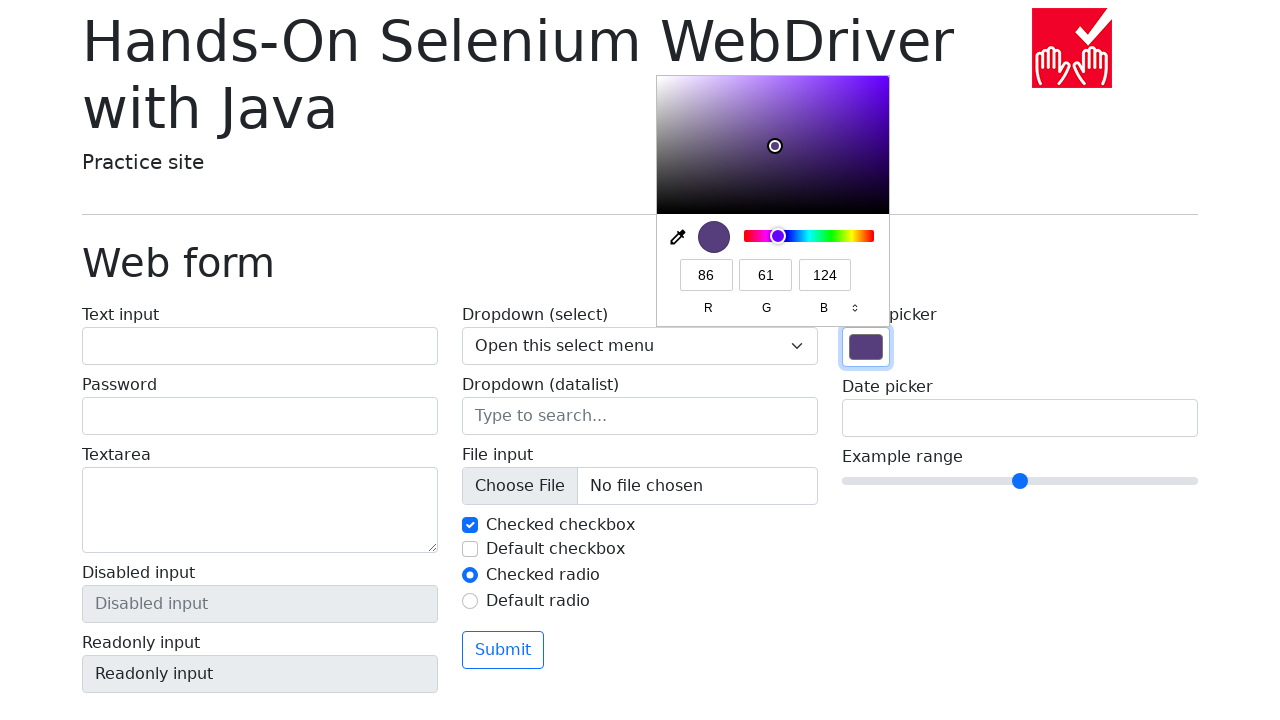

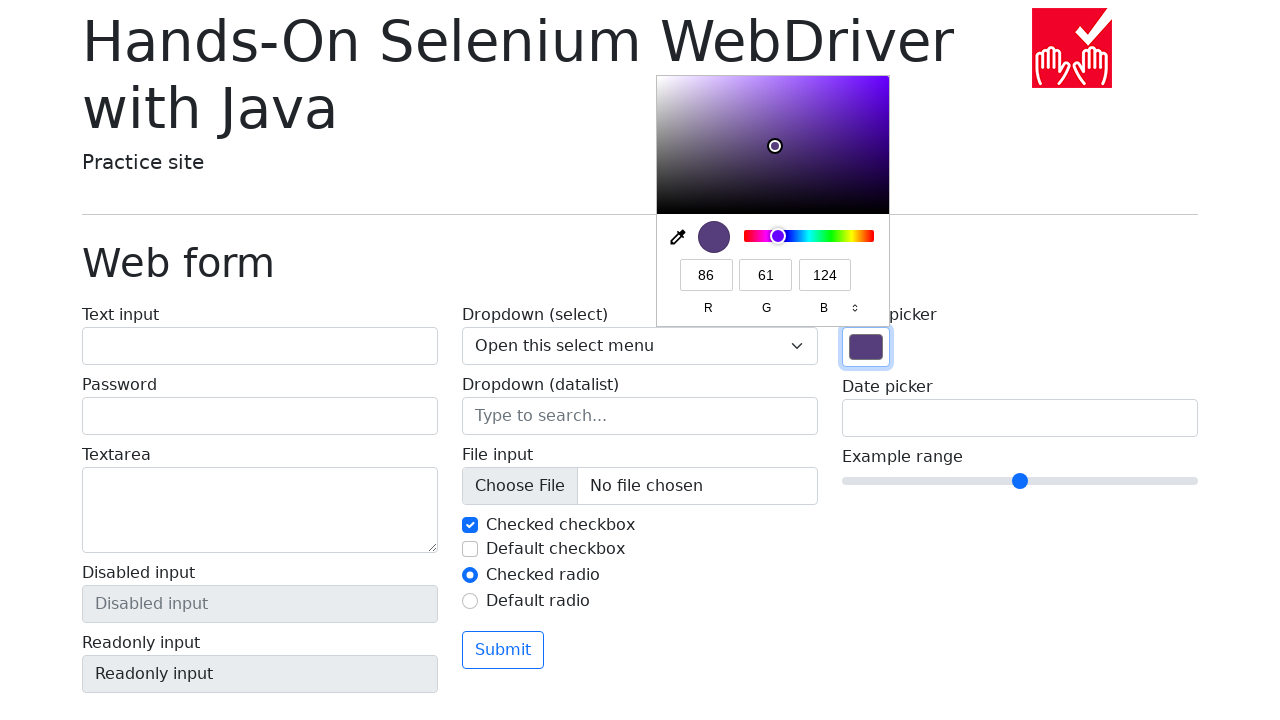